Tests table data by iterating through product rows, finding Python-related courses, and verifying the associated price is correct

Starting URL: https://rahulshettyacademy.com/AutomationPractice/

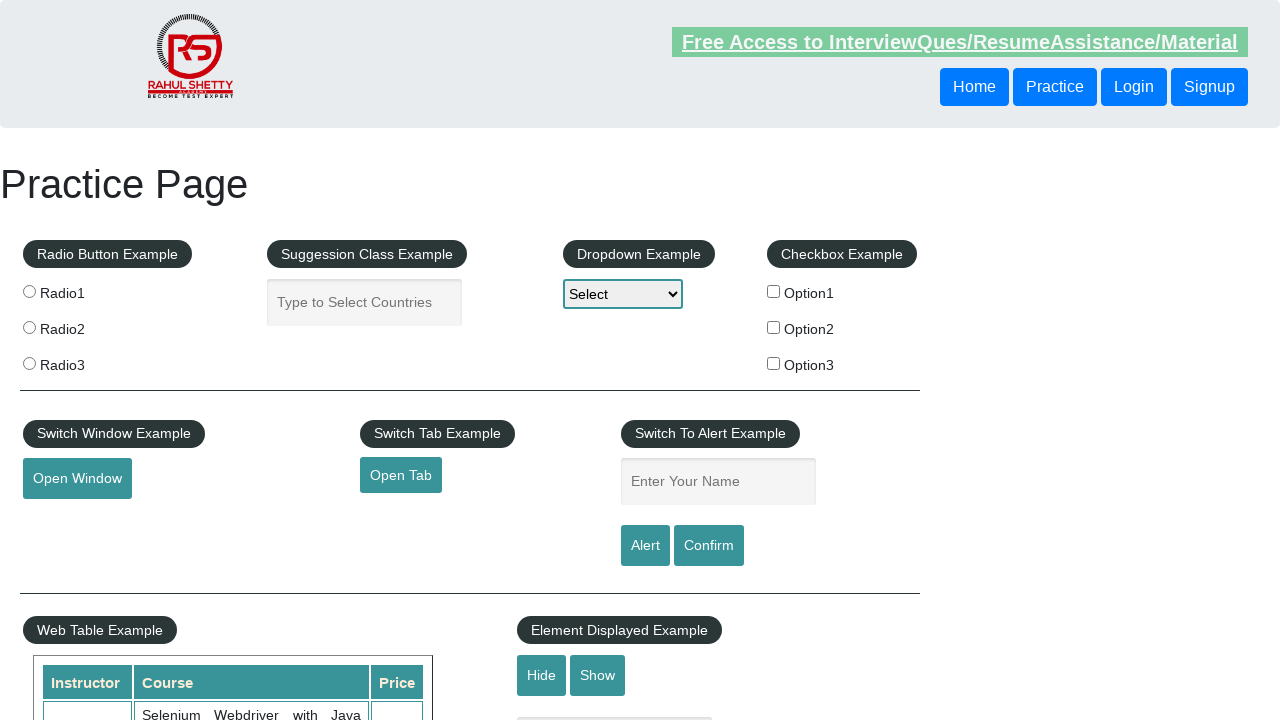

Waited for table to load - product name column selector found
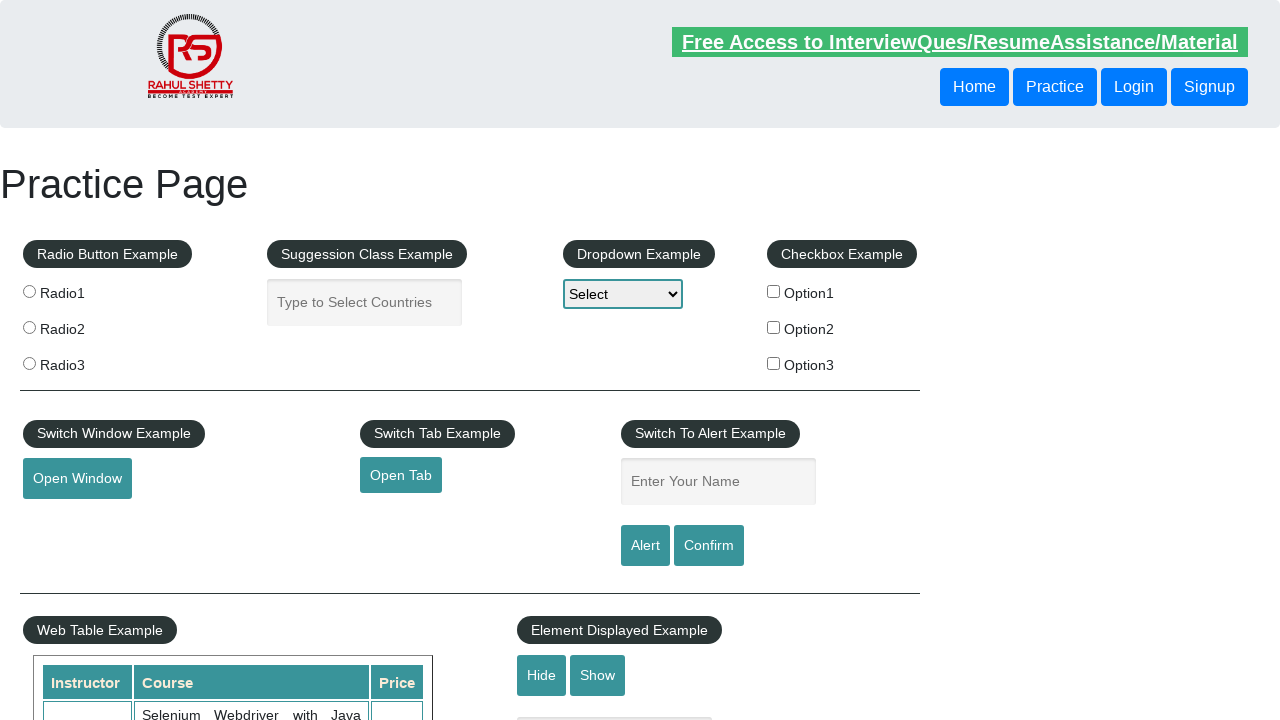

Retrieved all product name cells from table column 2
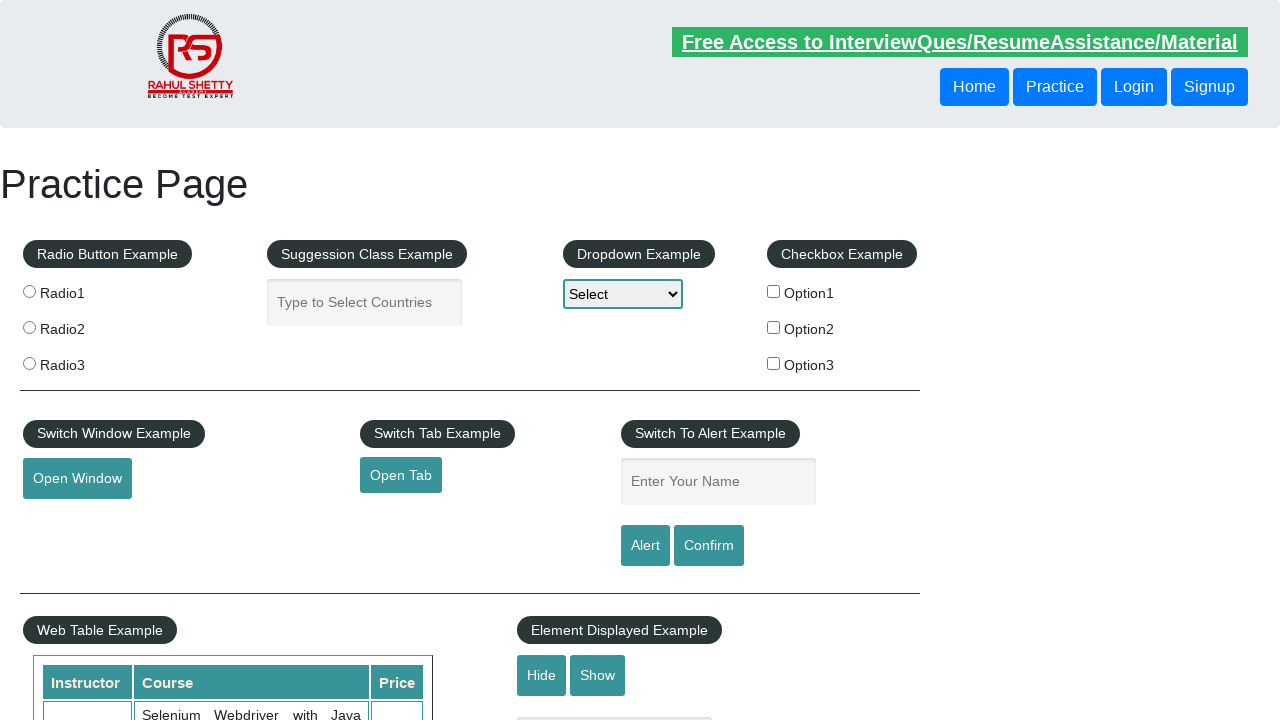

Retrieved text content from row 0: 'Selenium Webdriver with Java Basics + Advanced + Interview Guide'
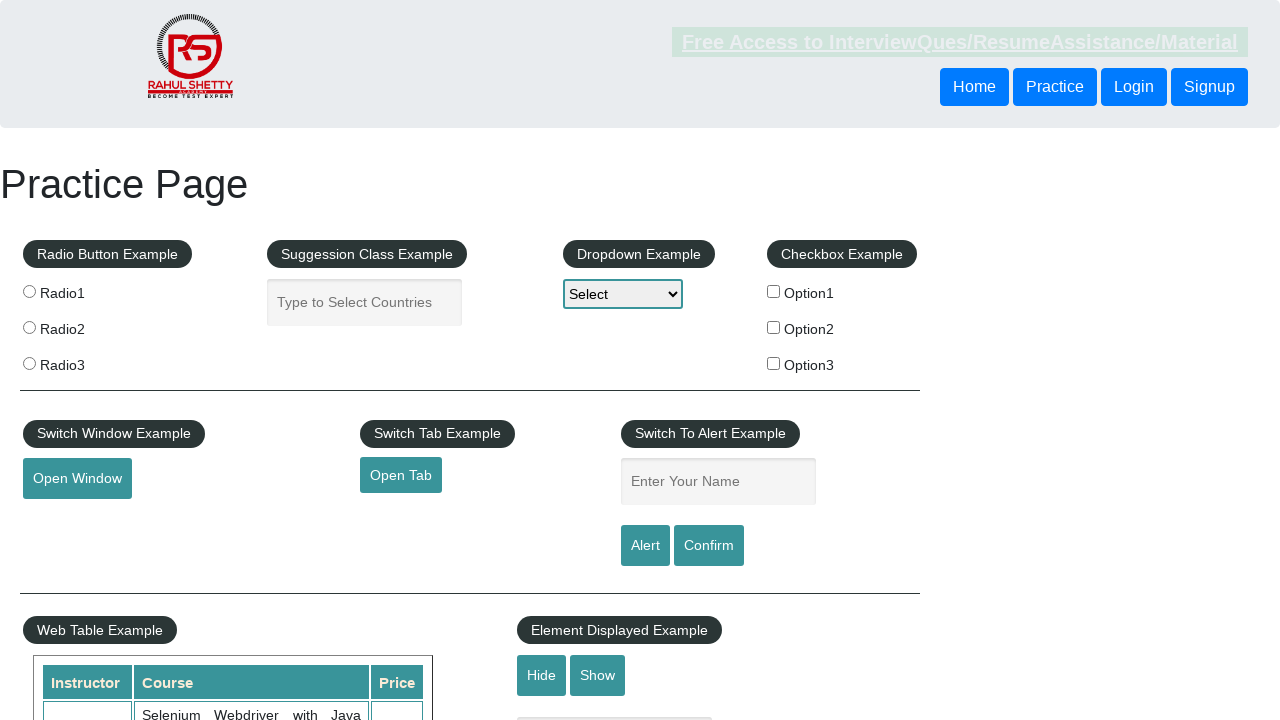

Retrieved text content from row 1: 'Learn SQL in Practical + Database Testing from Scratch'
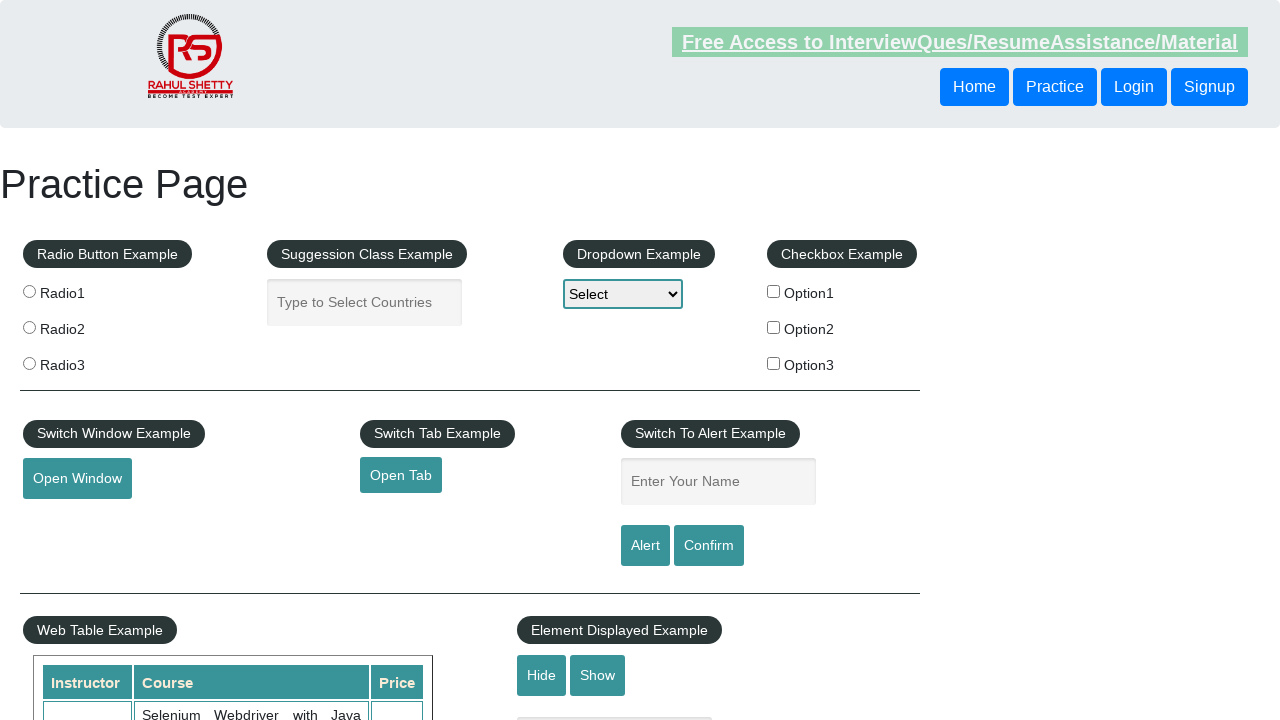

Retrieved text content from row 2: 'Appium (Selenium) - Mobile Automation Testing from Scratch'
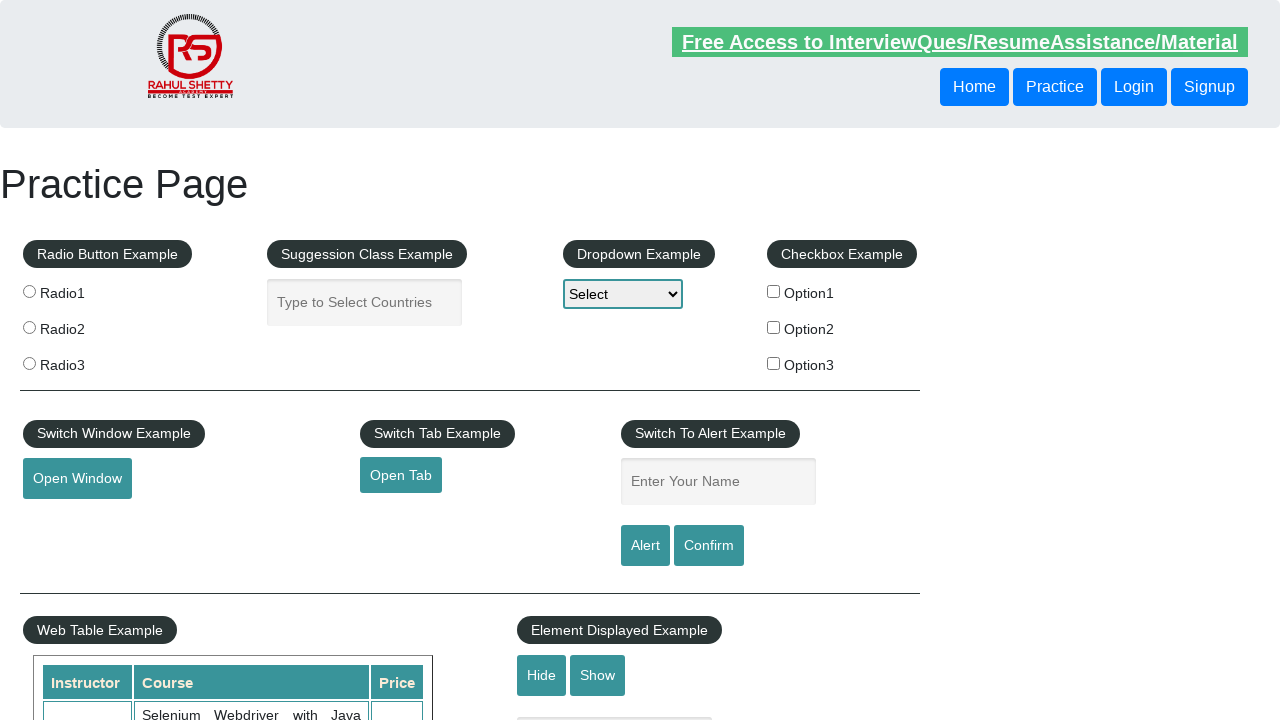

Retrieved text content from row 3: 'WebSecurity Testing for Beginners-QA knowledge to next level'
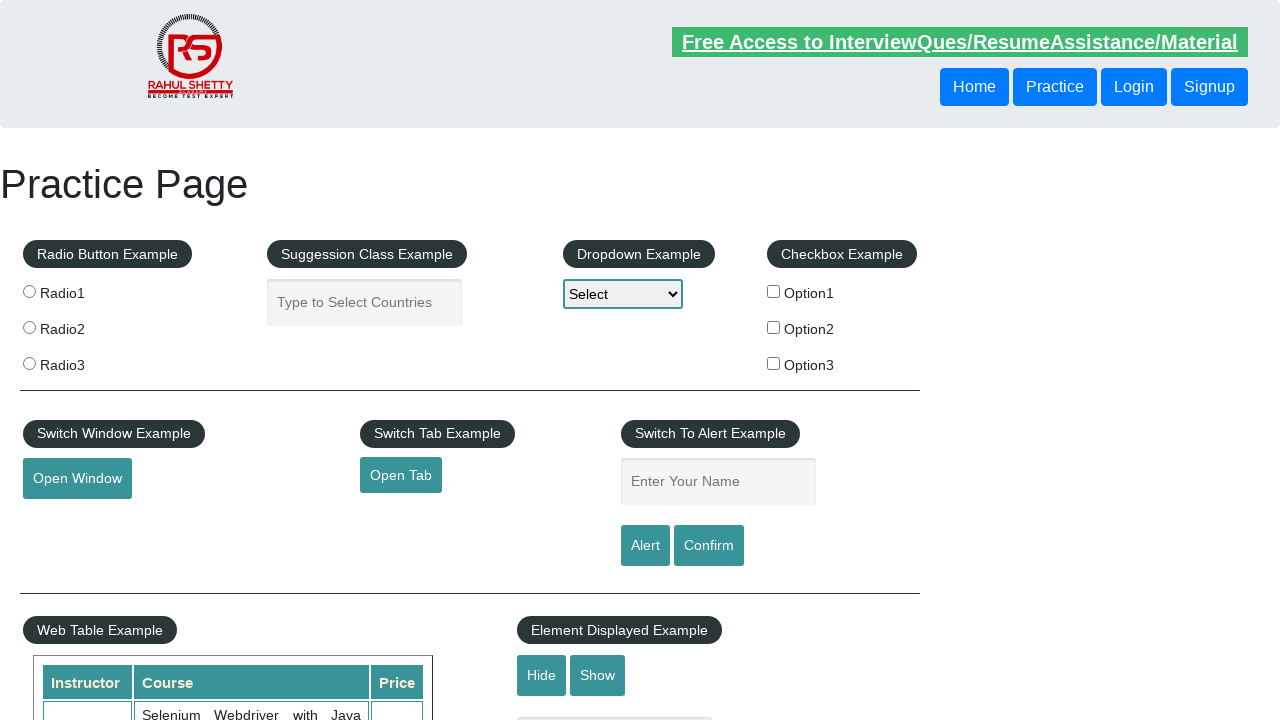

Retrieved text content from row 4: 'Learn JMETER from Scratch - (Performance + Load) Testing Tool'
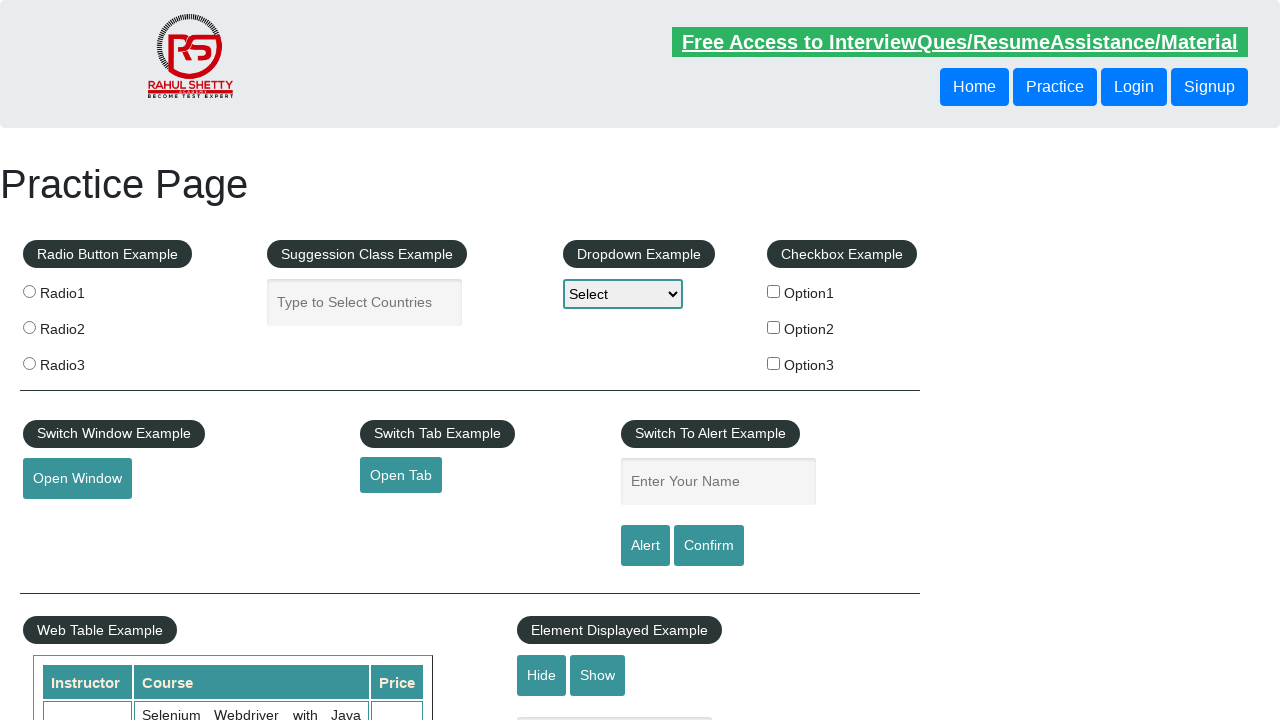

Retrieved text content from row 5: 'WebServices / REST API Testing with SoapUI'
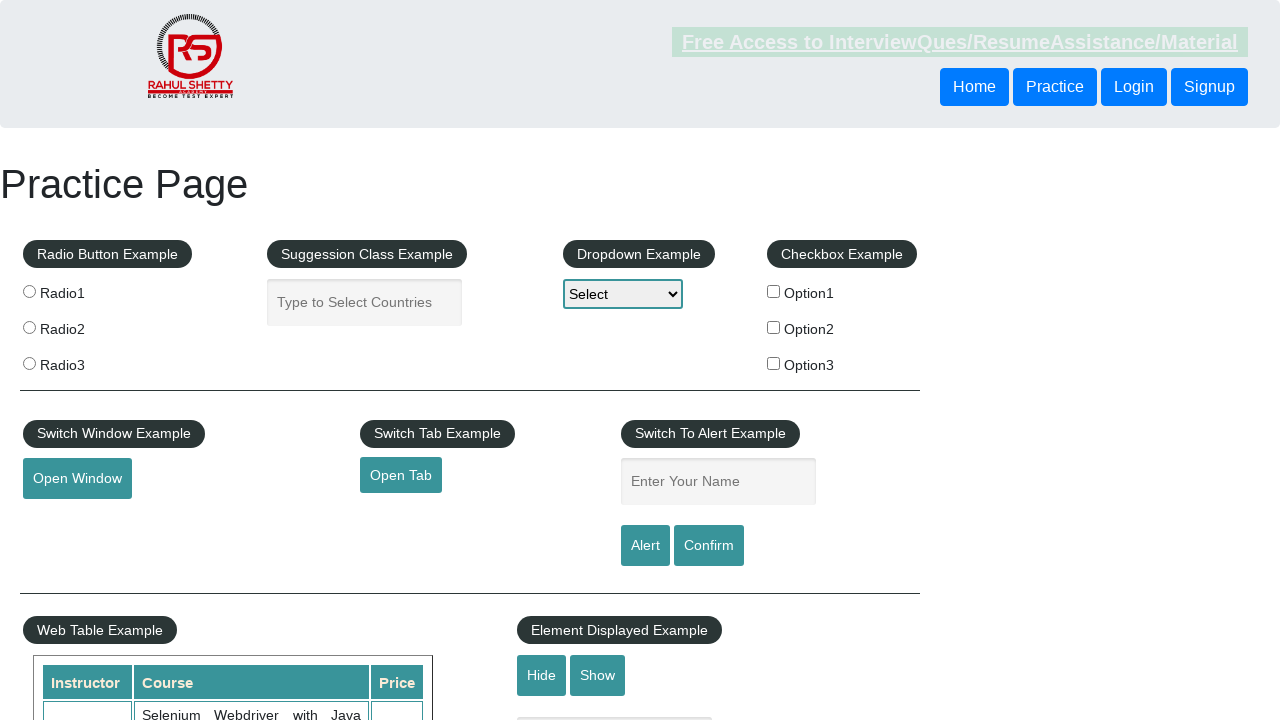

Retrieved text content from row 6: 'QA Expert Course :Software Testing + Bugzilla + SQL + Agile'
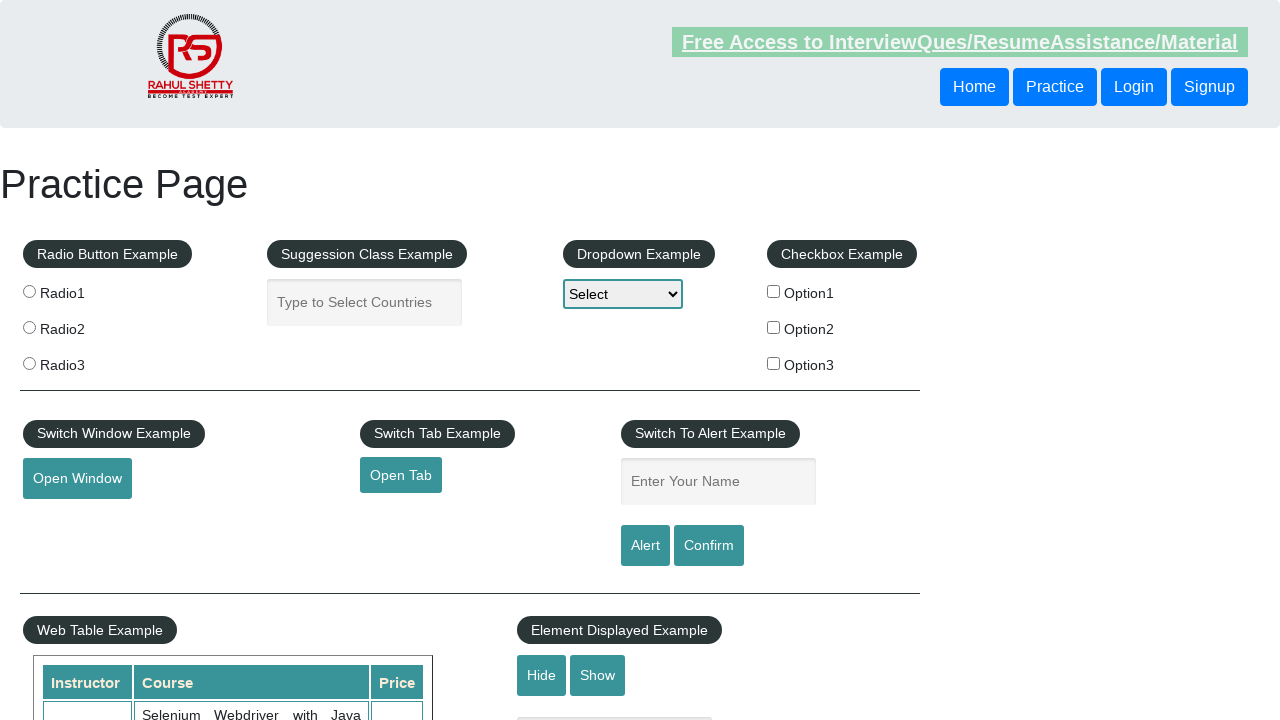

Retrieved text content from row 7: 'Master Selenium Automation in simple Python Language'
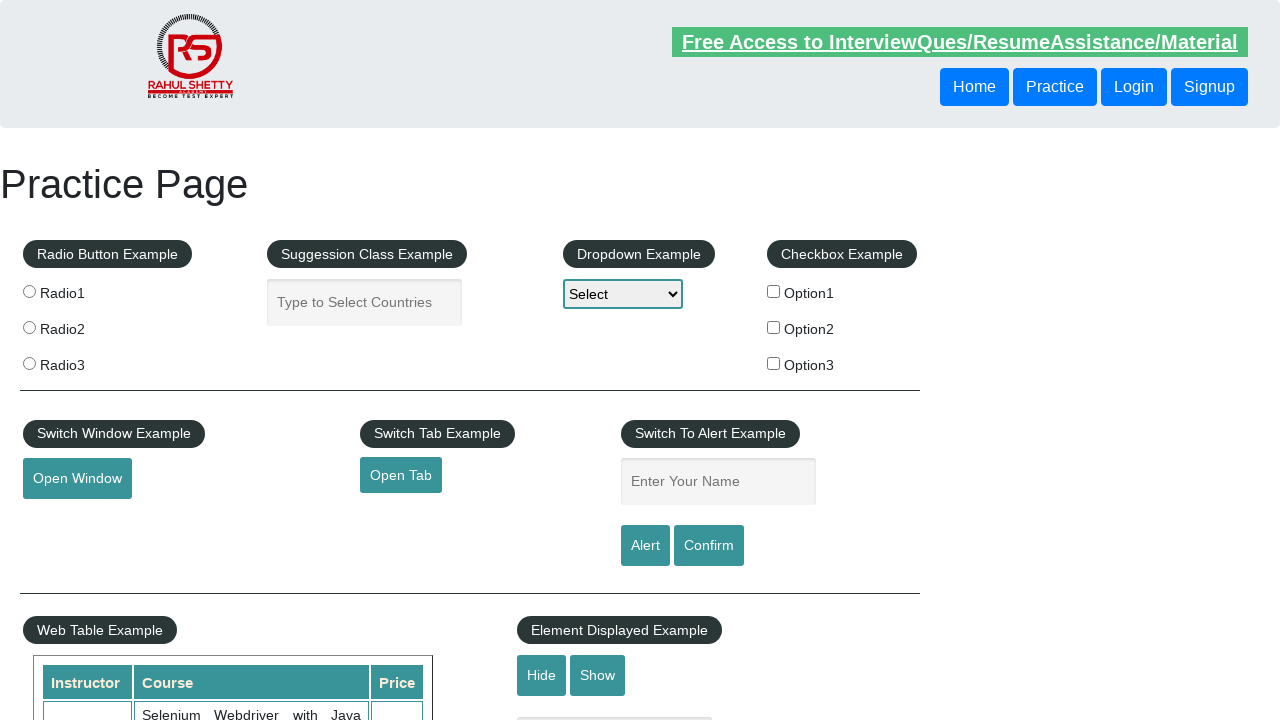

Found Python course at row 7: 'Master Selenium Automation in simple Python Language'
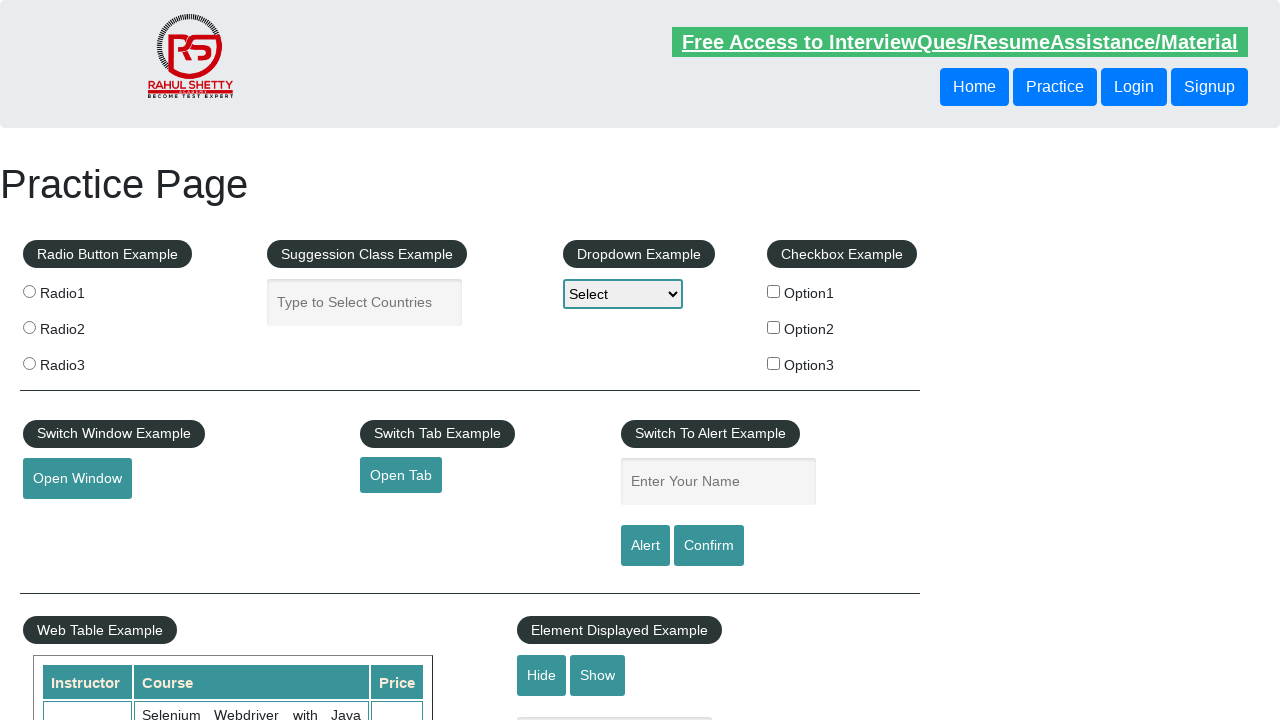

Located price cell for Python course at row 7
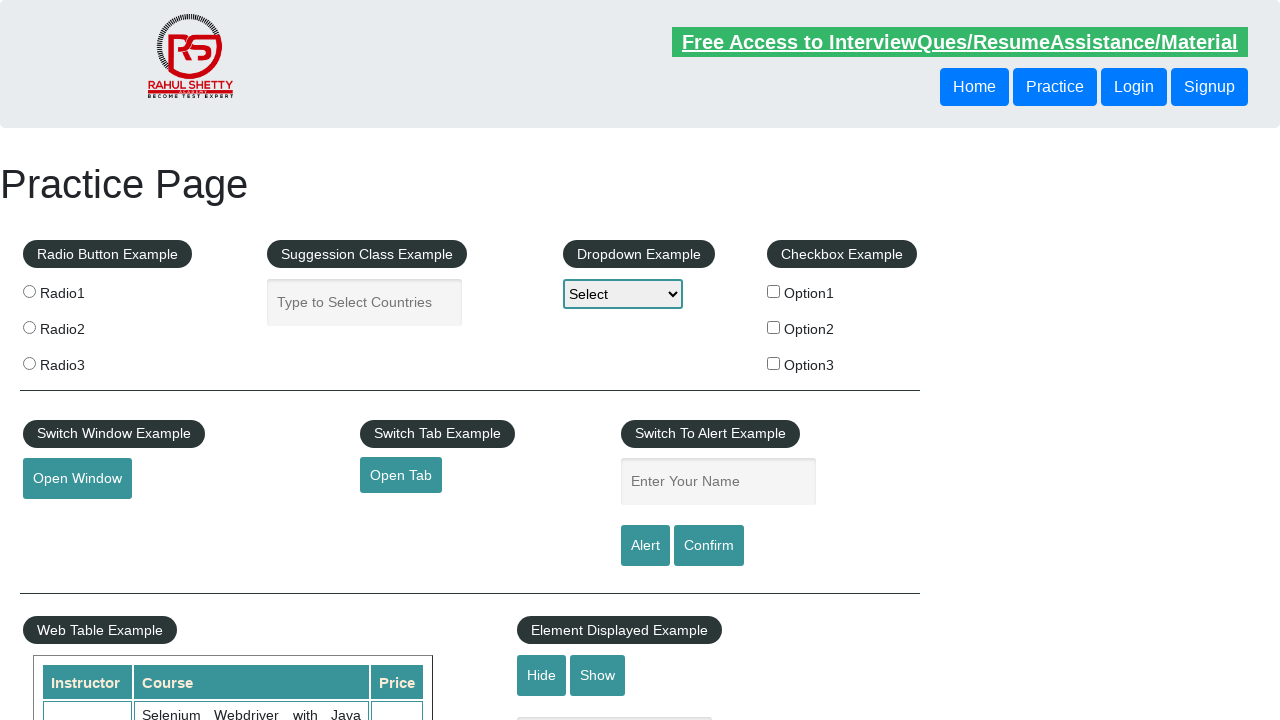

Retrieved price text: '25'
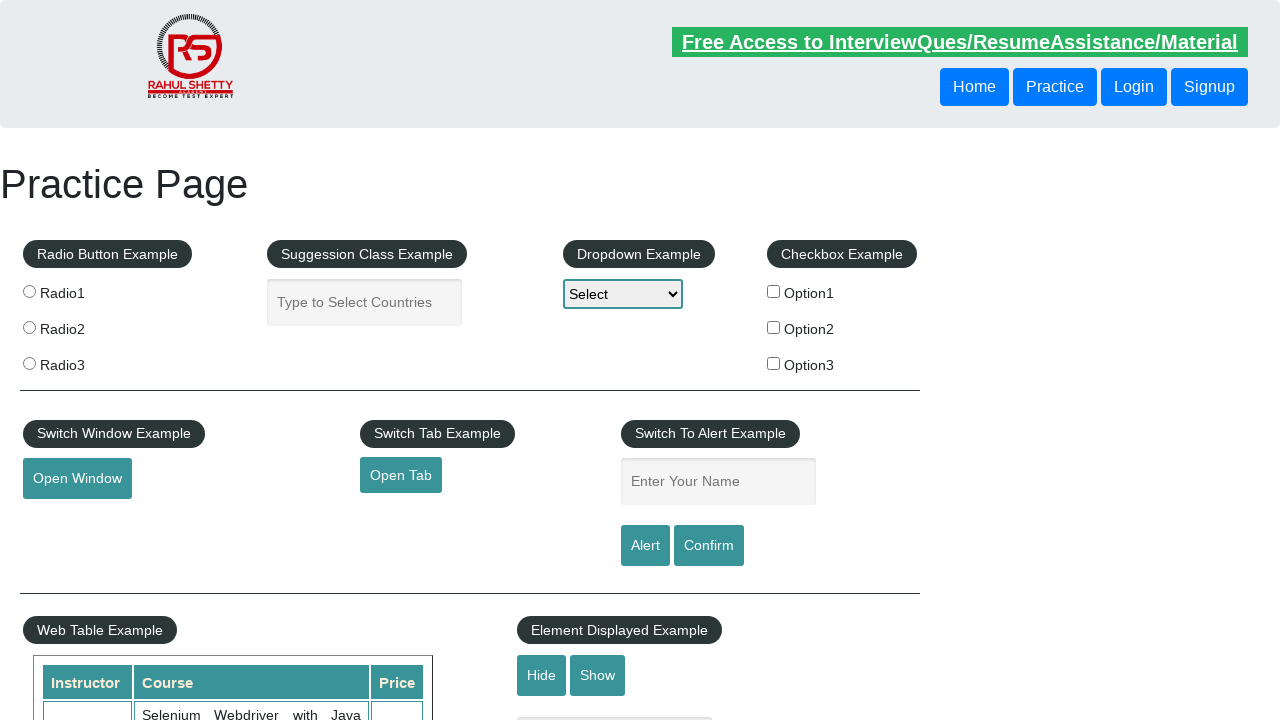

Asserted price equals 25 - PASSED
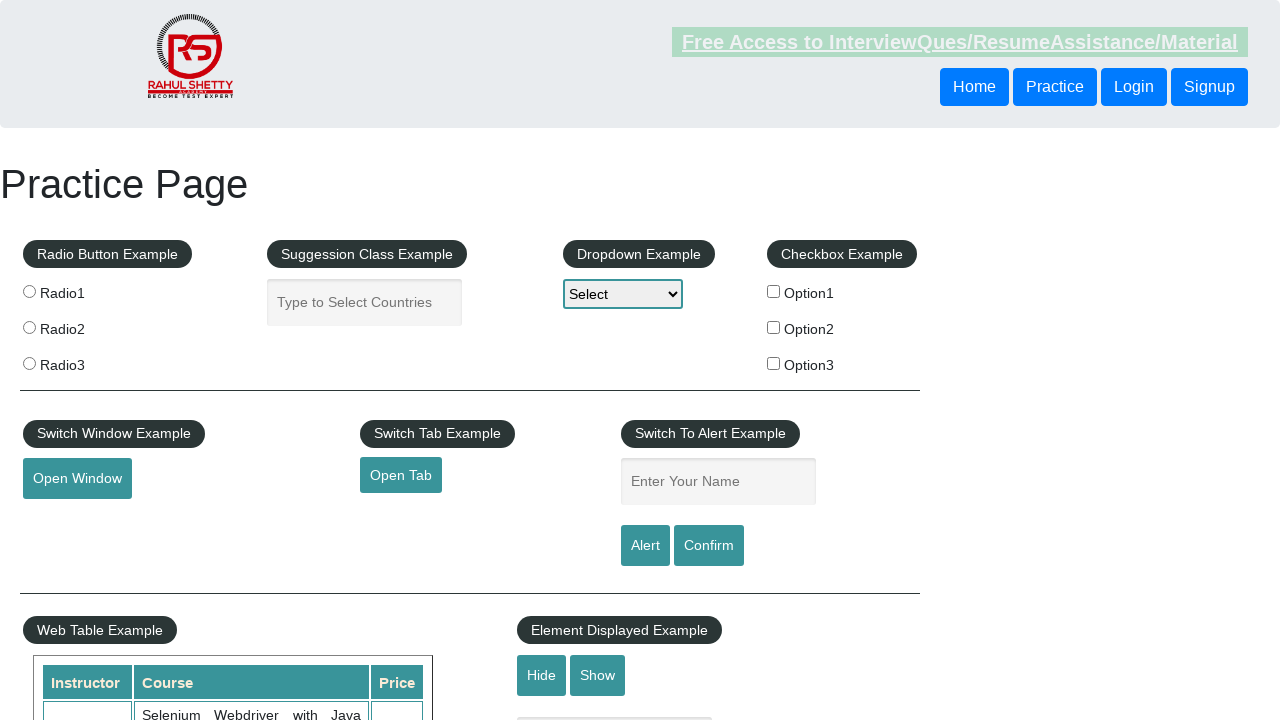

Retrieved text content from row 8: 'Advanced Selenium Framework Pageobject, TestNG, Maven, Jenkins,C'
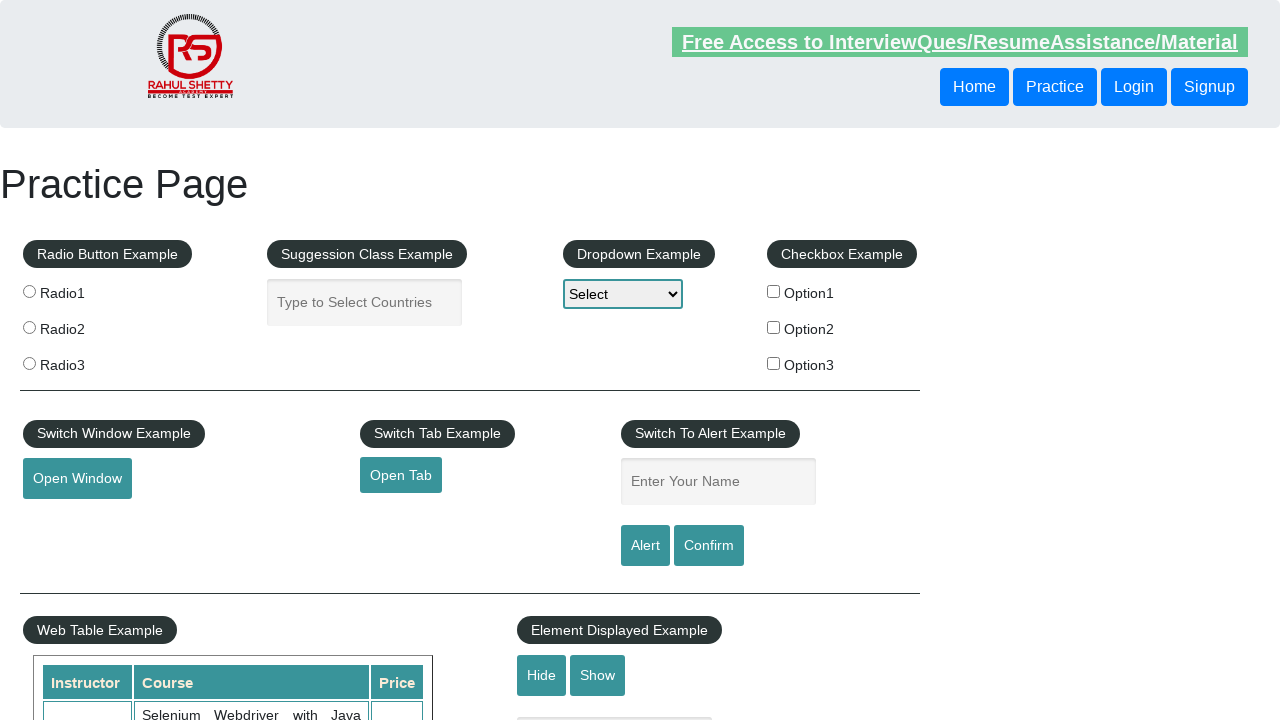

Retrieved text content from row 9: 'Write effective QA Resume that will turn to interview call'
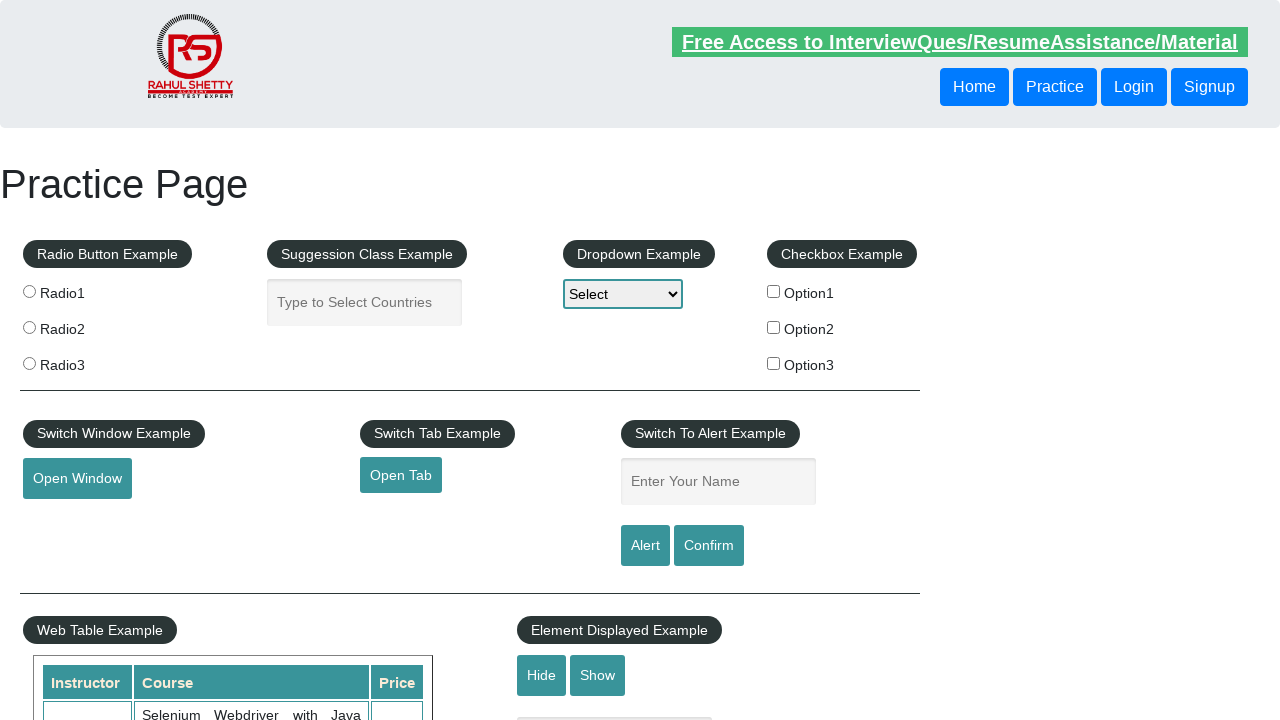

Retrieved text content from row 10: 'Engineer'
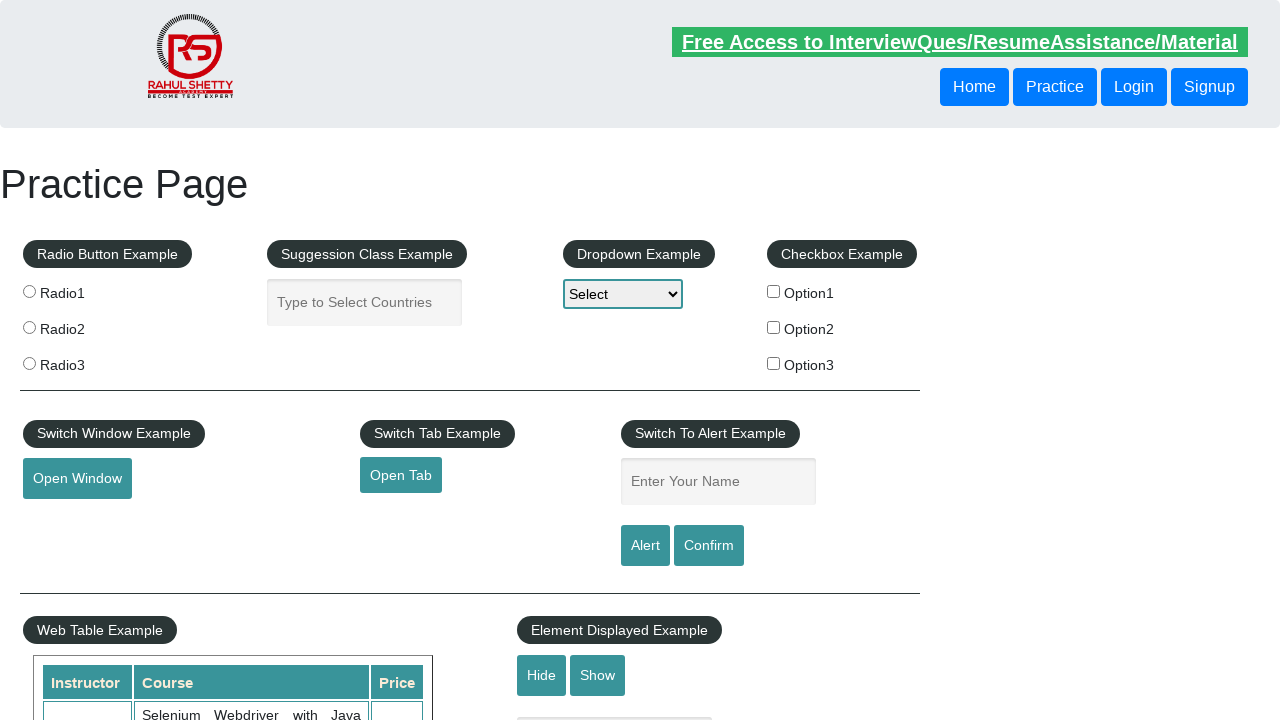

Retrieved text content from row 11: 'Mechanic'
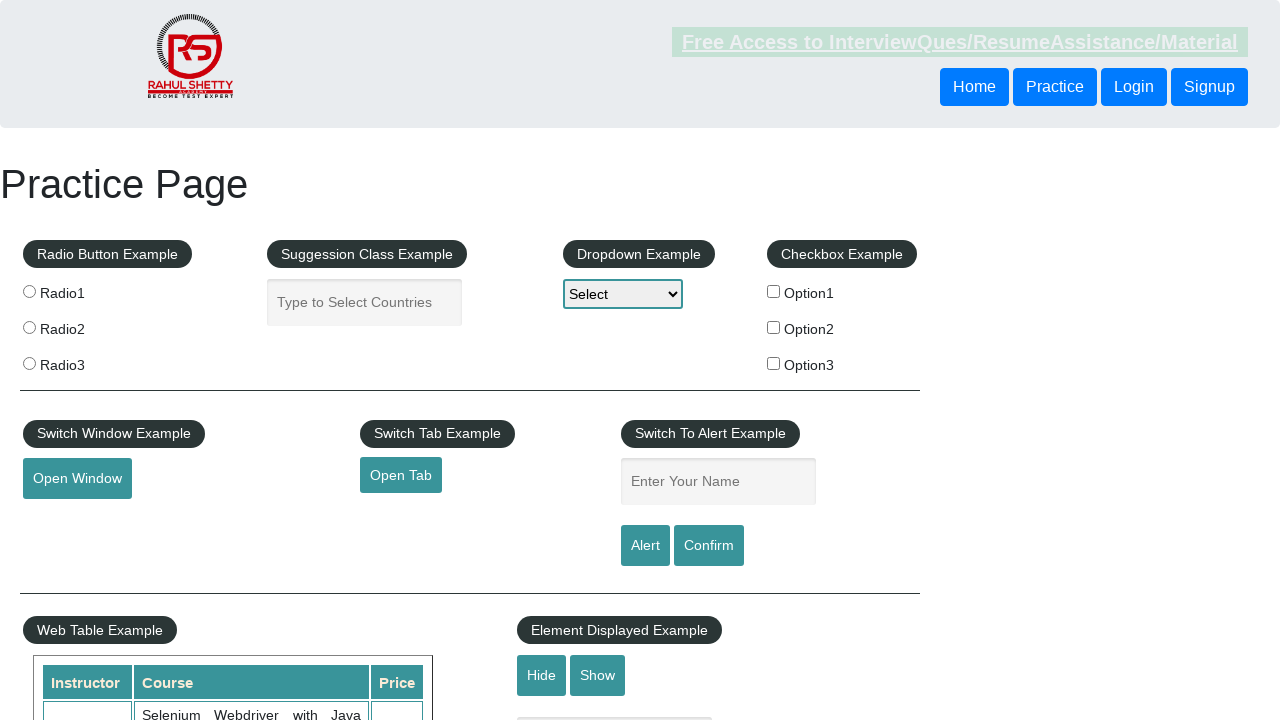

Retrieved text content from row 12: 'Manager'
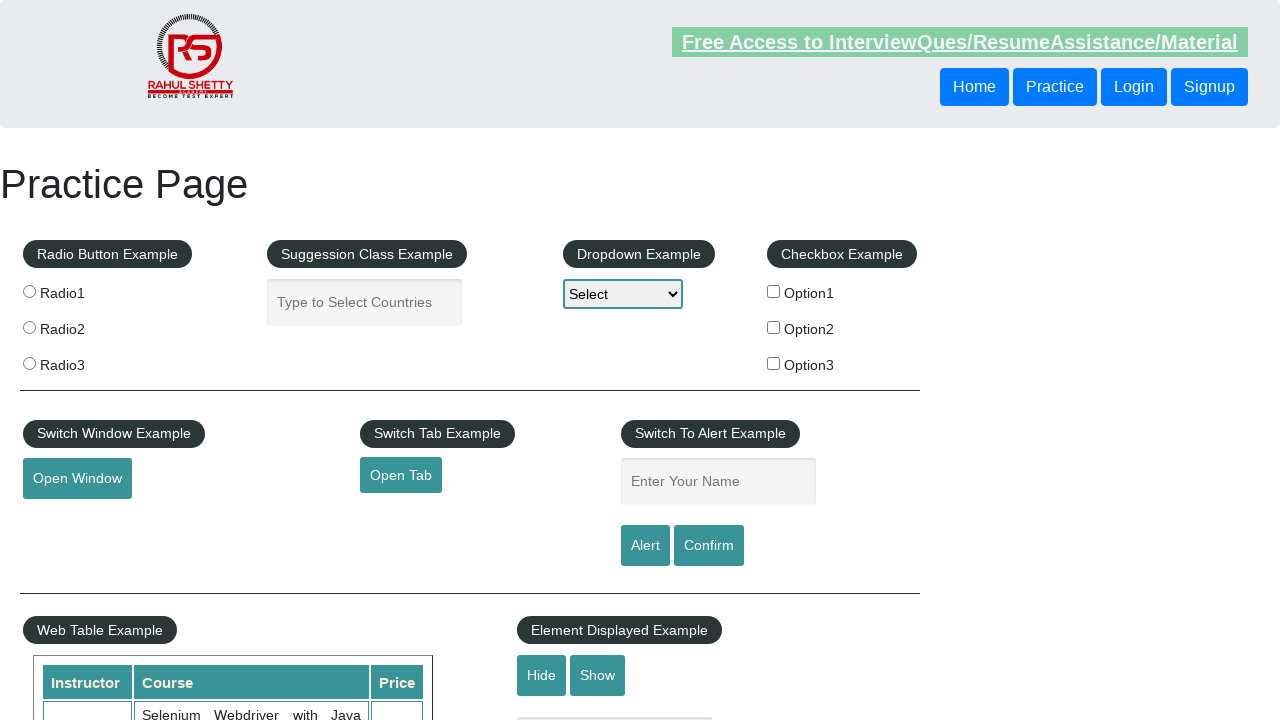

Retrieved text content from row 13: 'Receptionist'
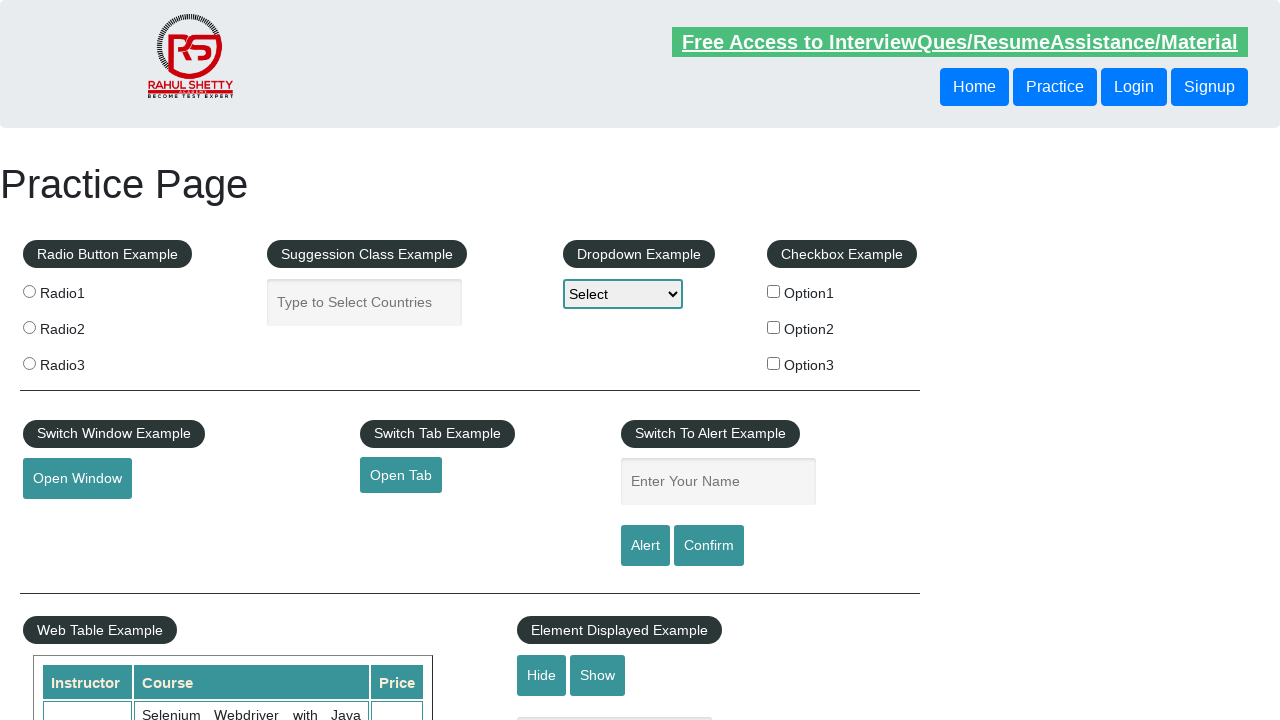

Retrieved text content from row 14: 'Engineer'
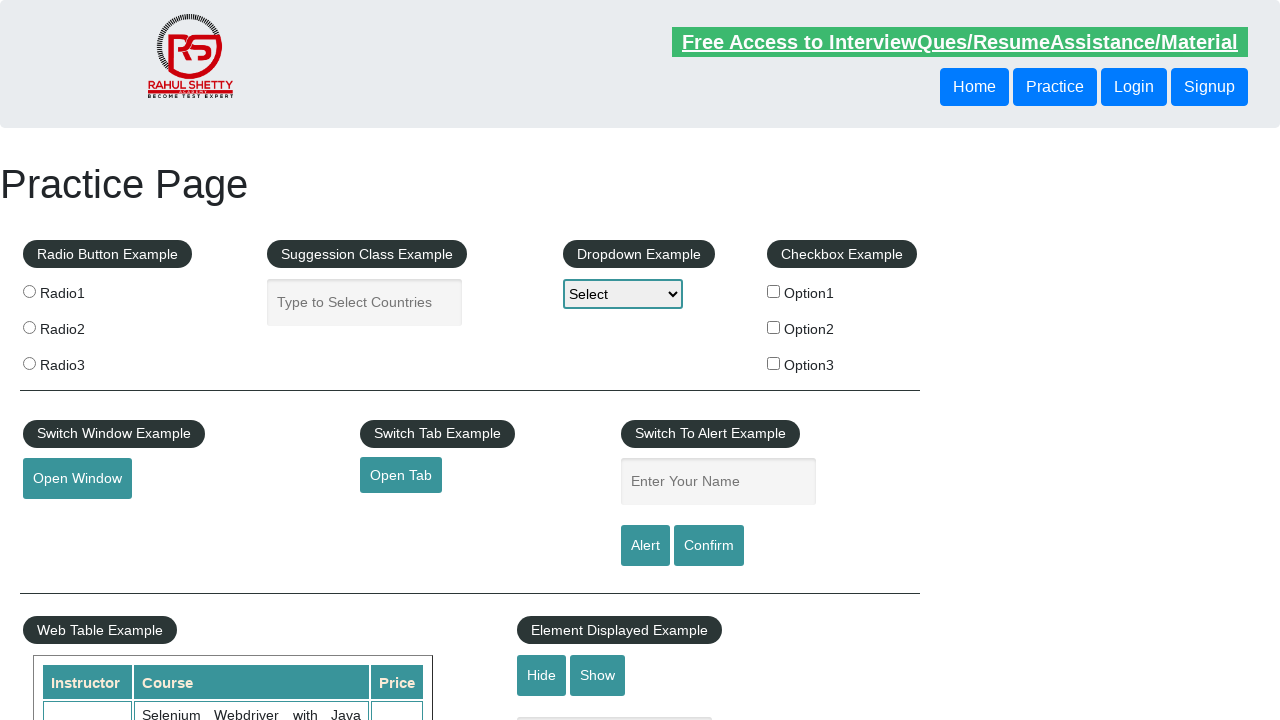

Retrieved text content from row 15: 'Postman'
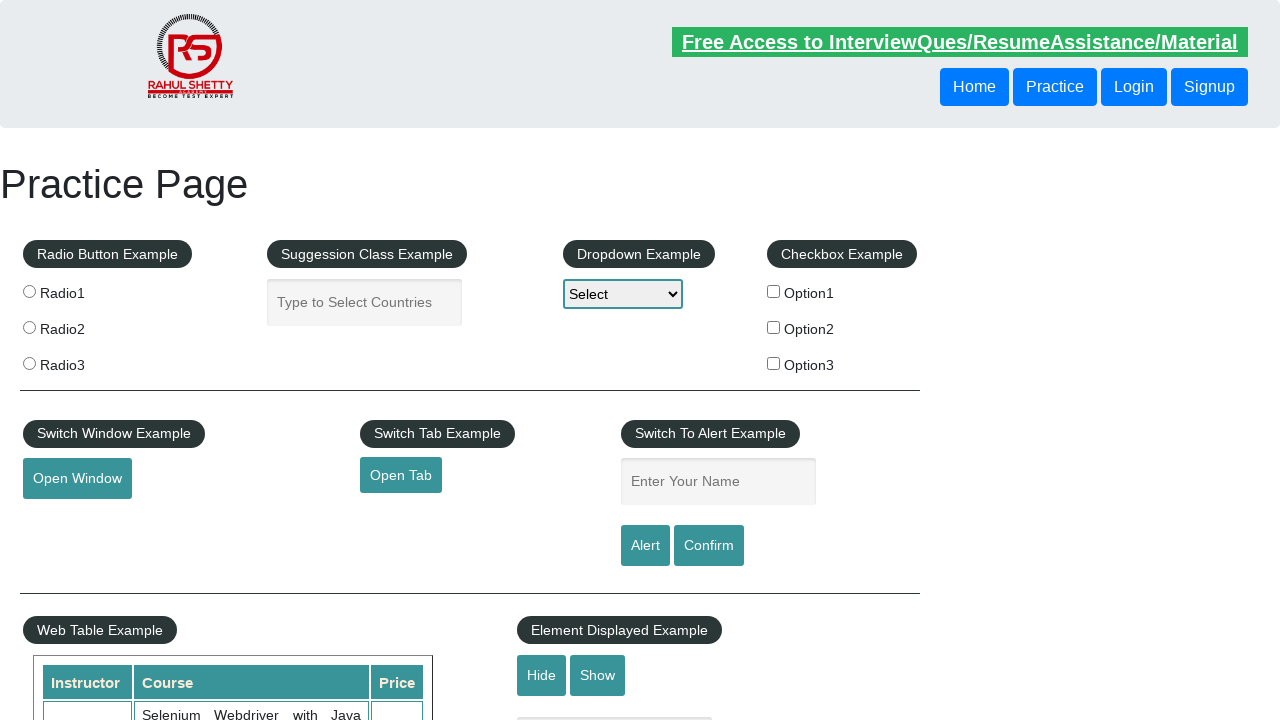

Retrieved text content from row 16: 'Businessman'
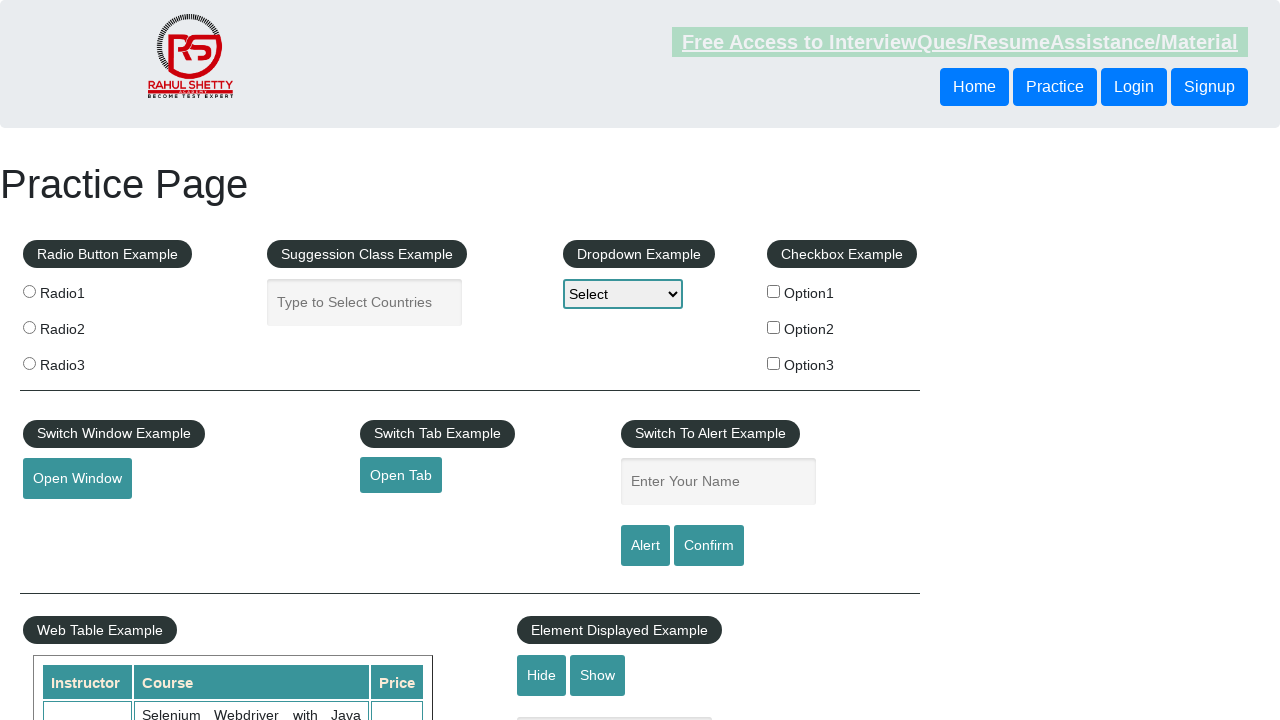

Retrieved text content from row 17: 'Sportsman'
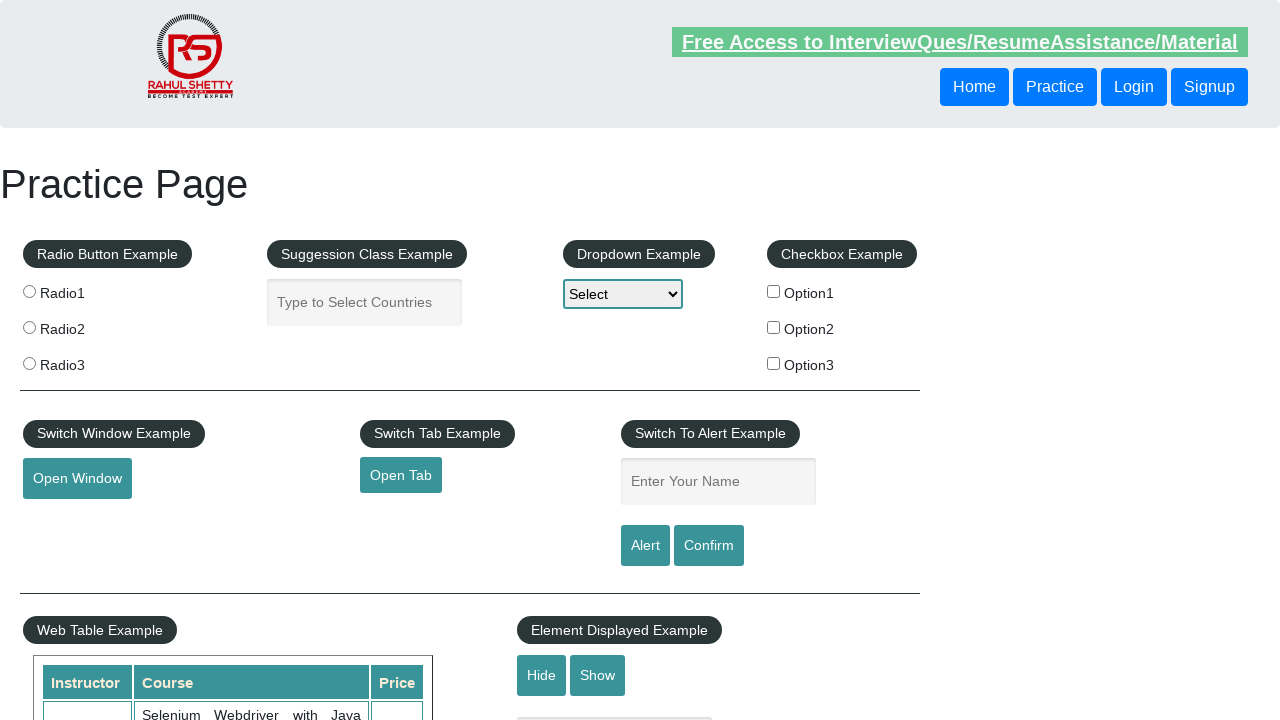

Retrieved text content from row 18: 'Cricketer'
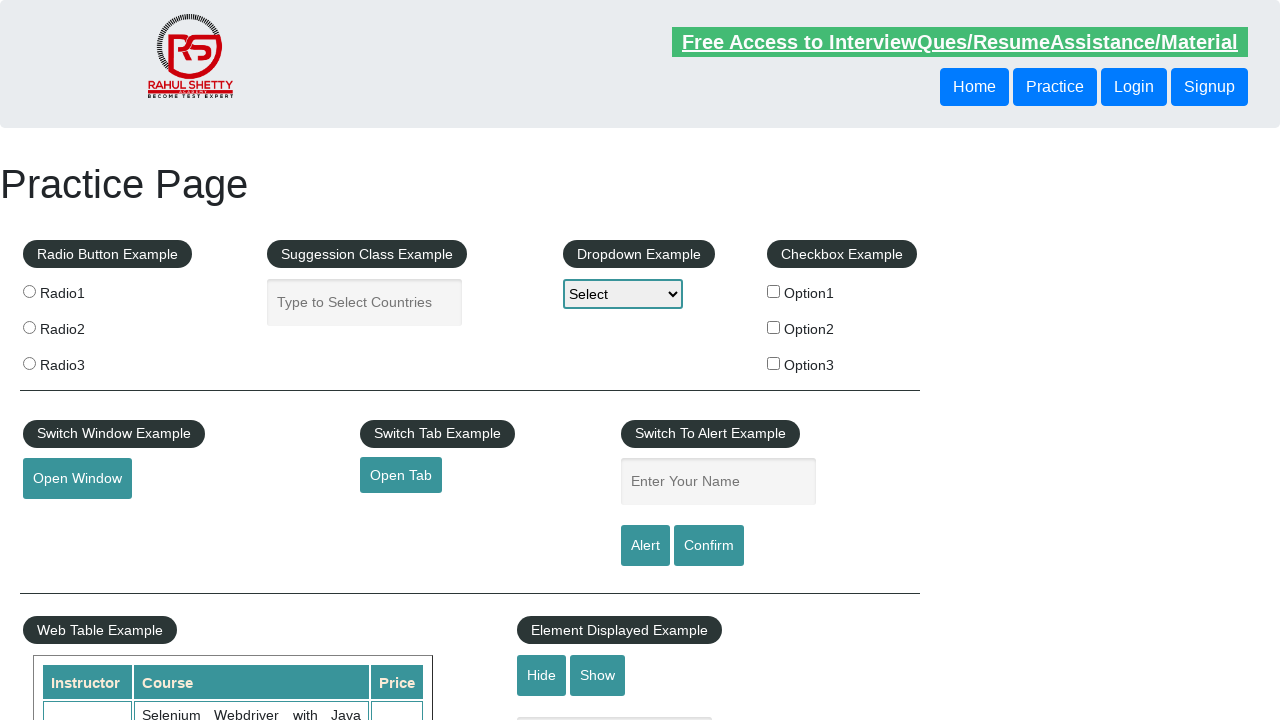

Retrieved text content from row 19: '
                    
                        
                            Latest News
                        
                        Broken Link
                        Dummy Content for Testing.
                        Dummy Content for Testing.
                        Dummy Content for Testing.
                    
                '
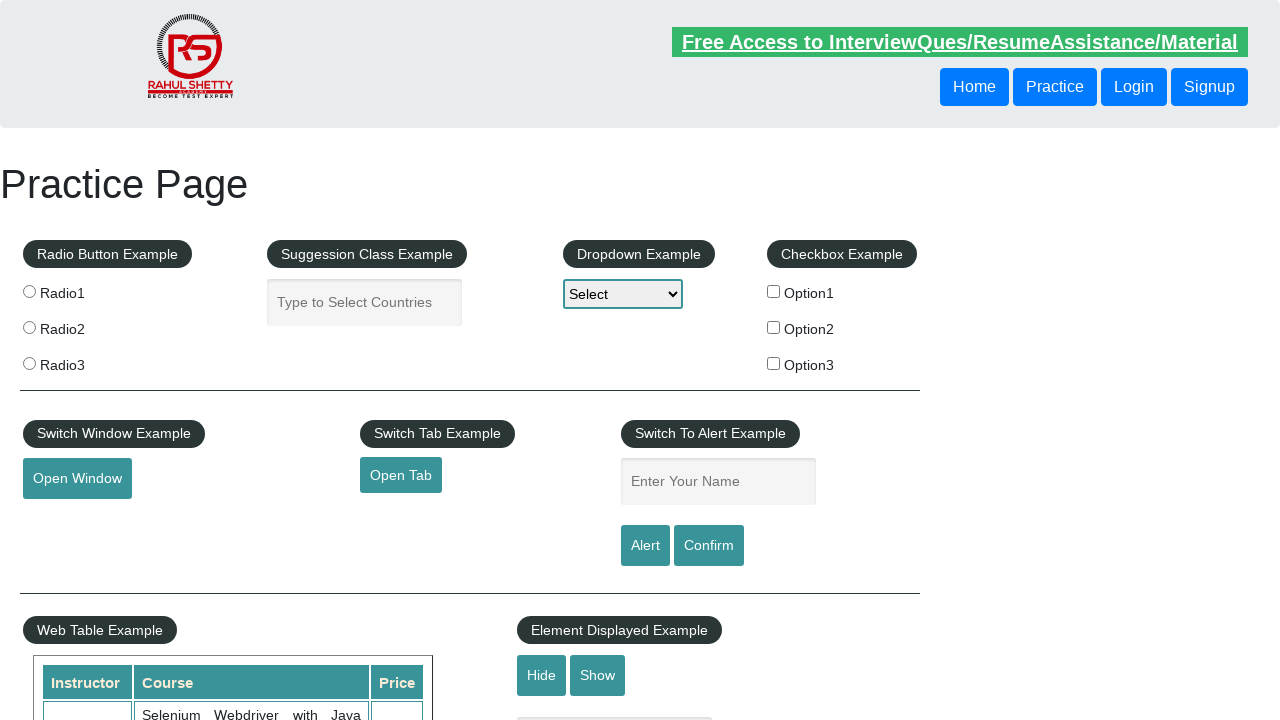

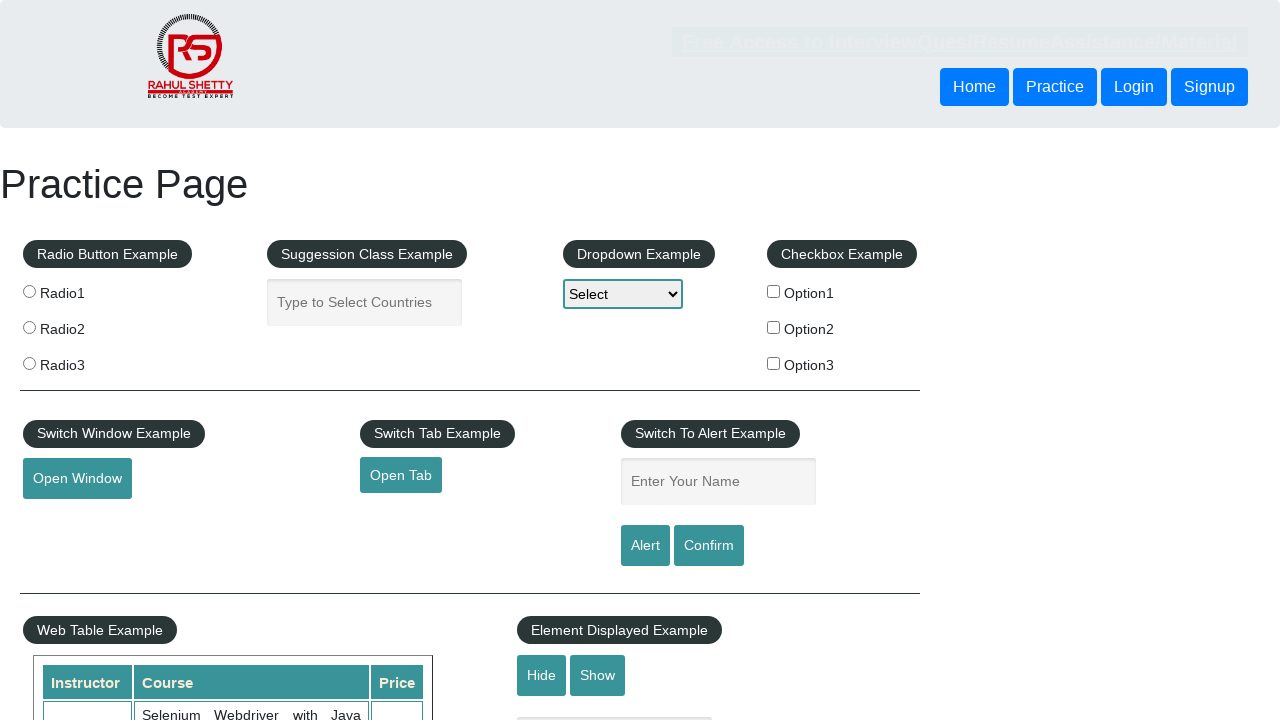